Tests drag and drop functionality on jQuery UI demo page by dragging an element from source to target within an iframe

Starting URL: https://jqueryui.com/droppable/

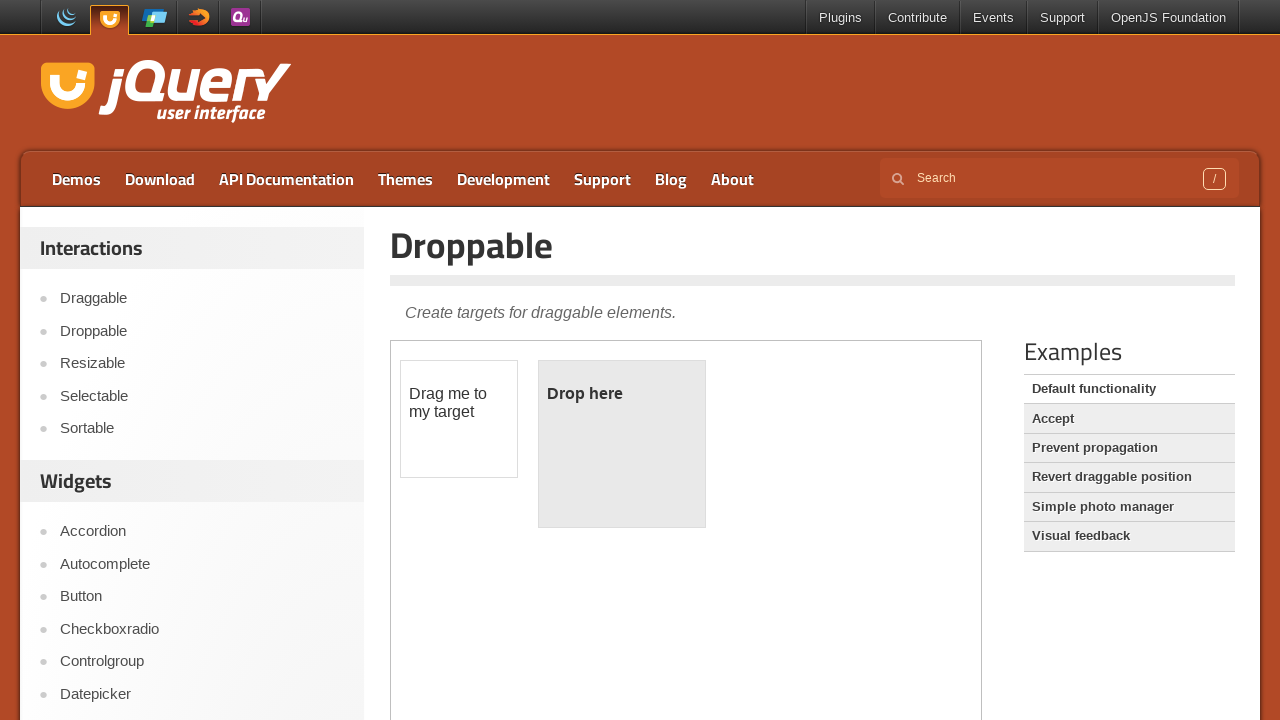

Navigated to jQuery UI droppable demo page
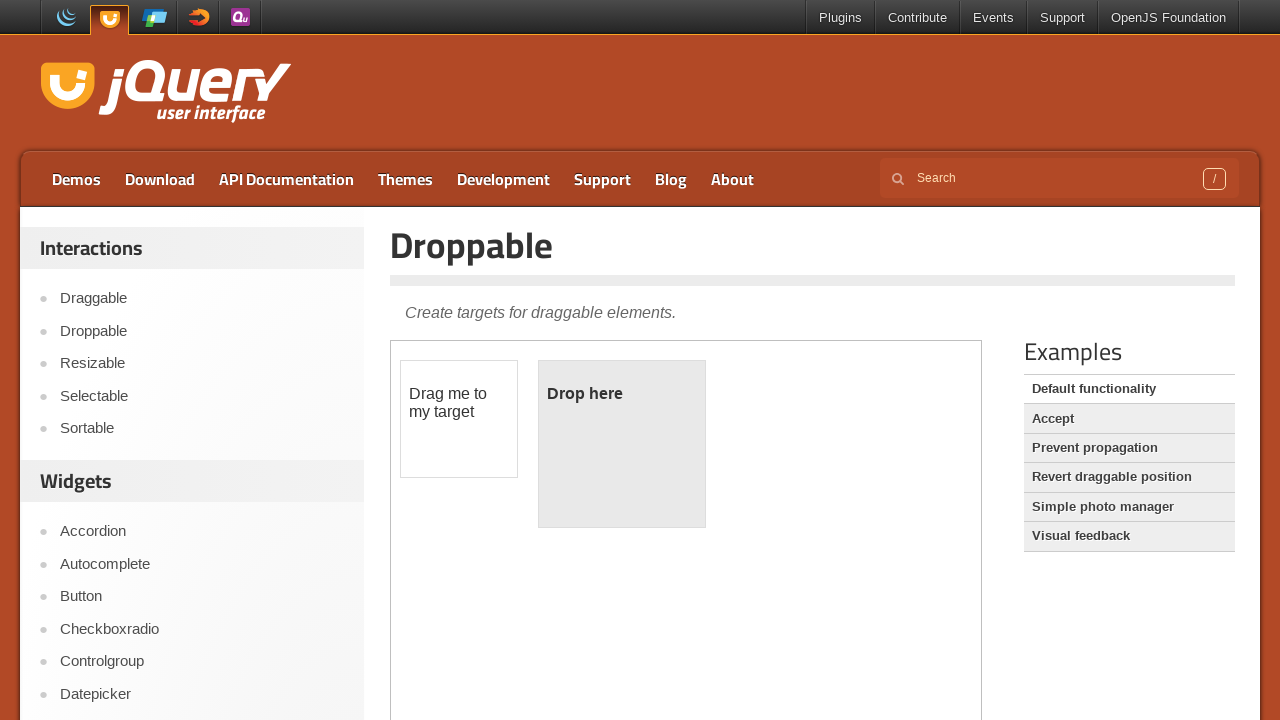

Located the demo iframe
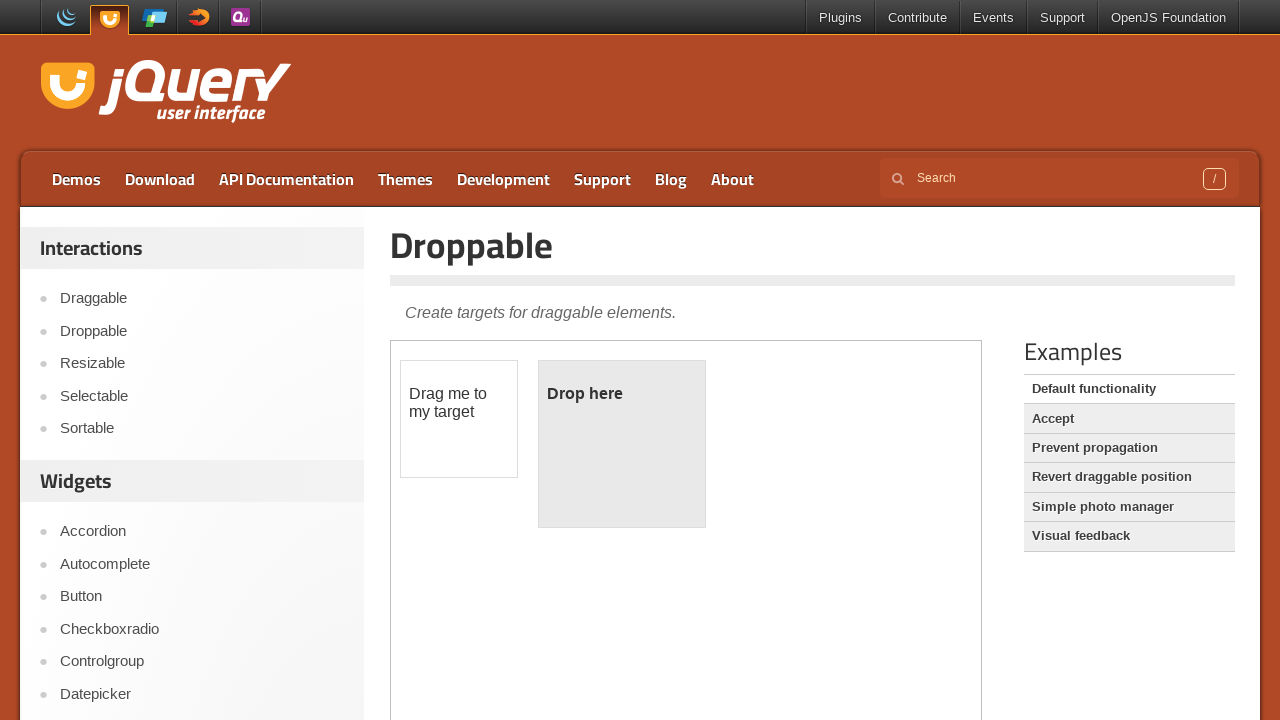

Located the draggable element
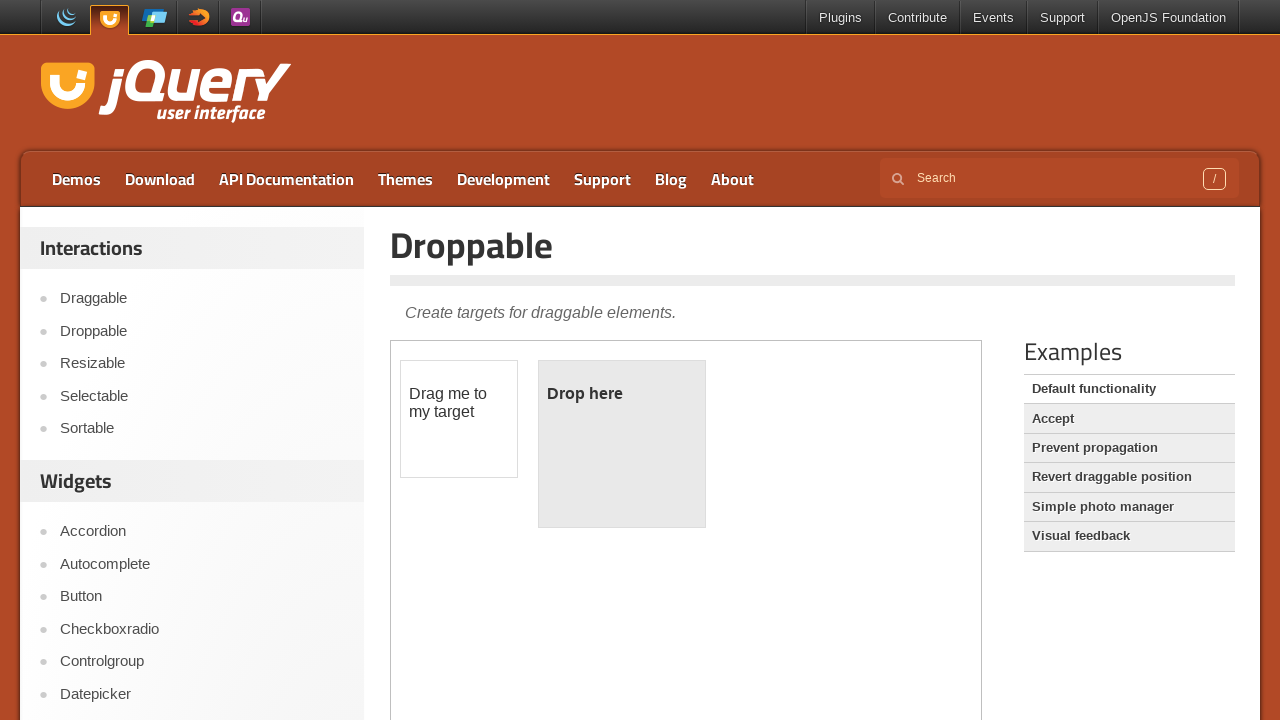

Located the droppable target element
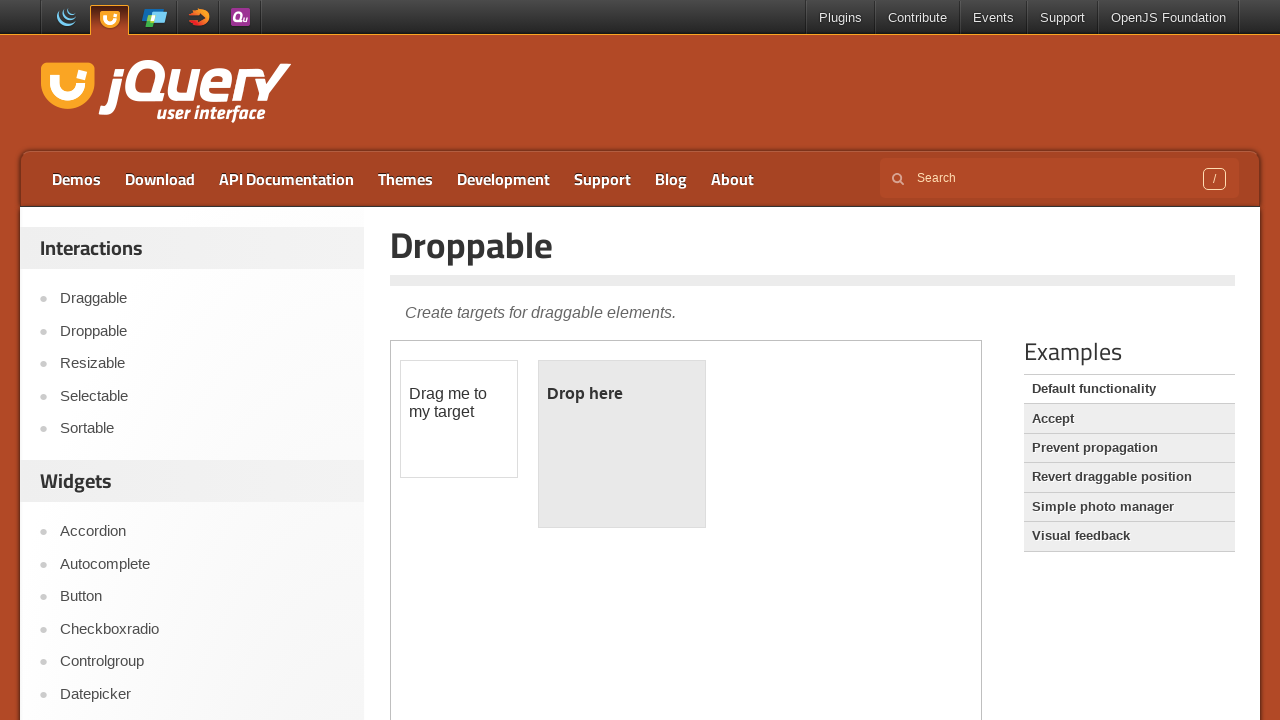

Dragged element from source to target at (622, 444)
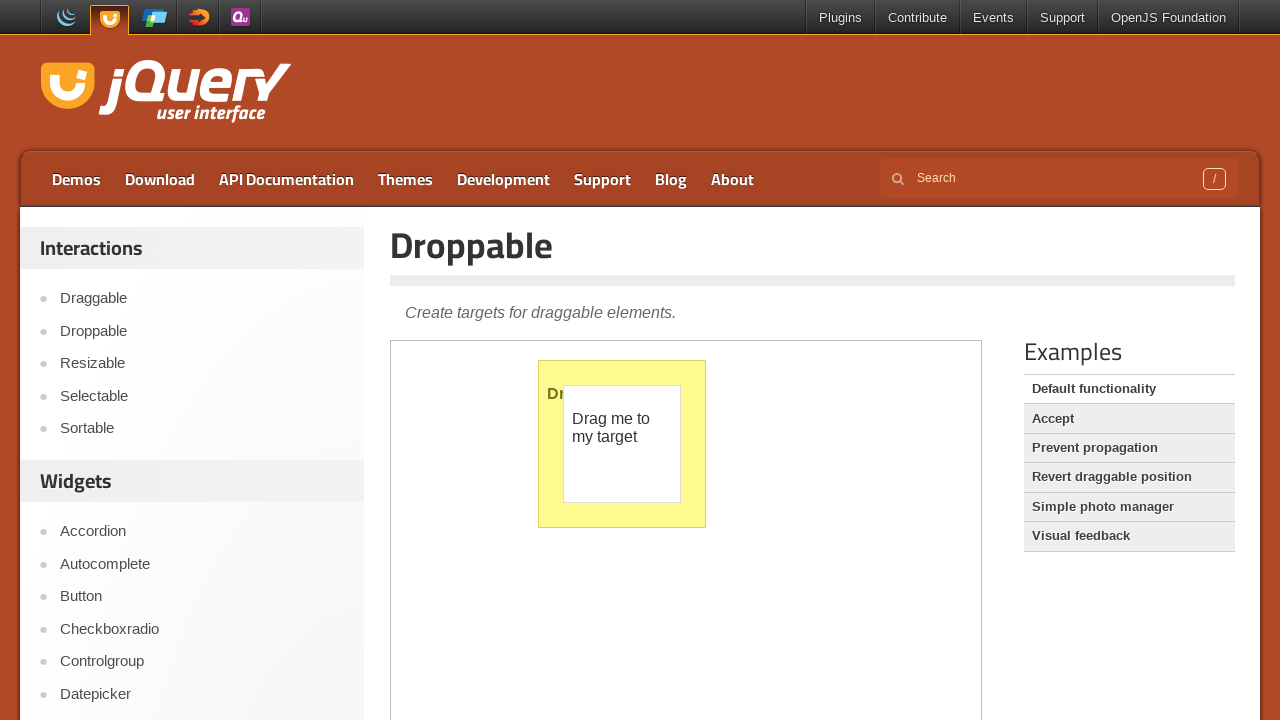

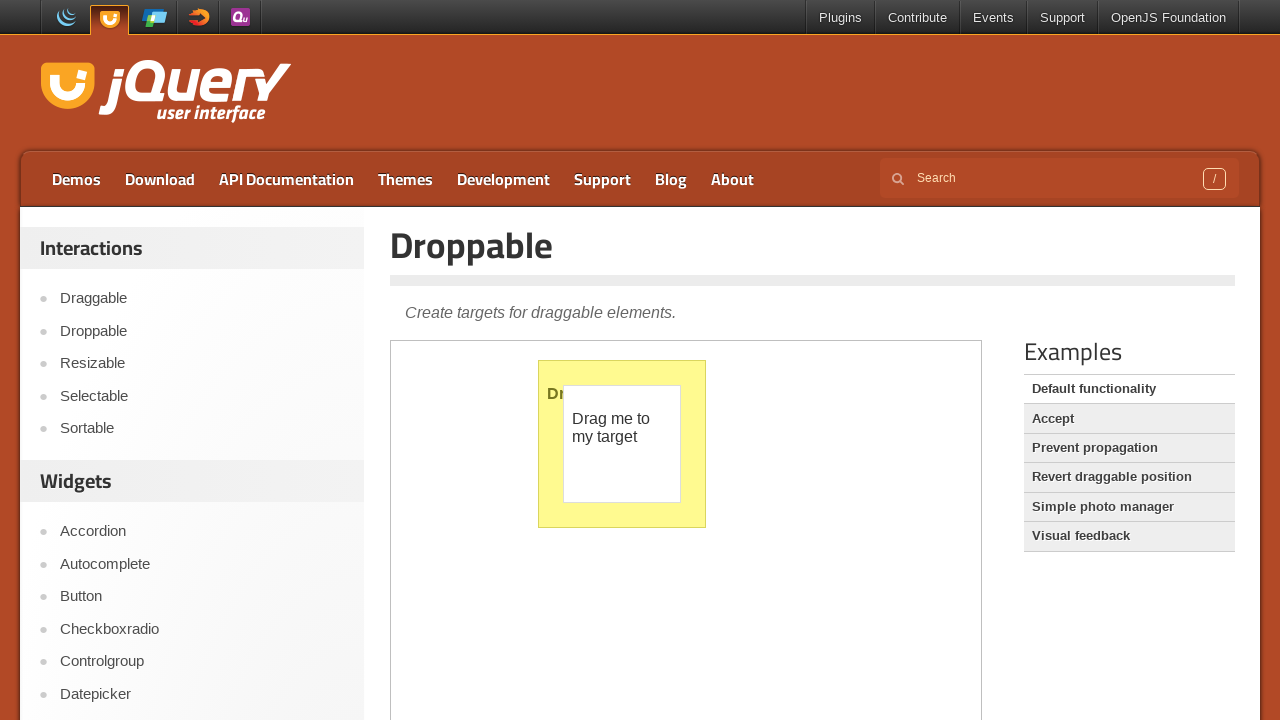